Tests A/B test opt-out functionality by visiting the A/B test page, verifying initial heading shows A/B test variant, adding an opt-out cookie, refreshing the page, and verifying the heading changes to "No A/B Test".

Starting URL: http://the-internet.herokuapp.com/abtest

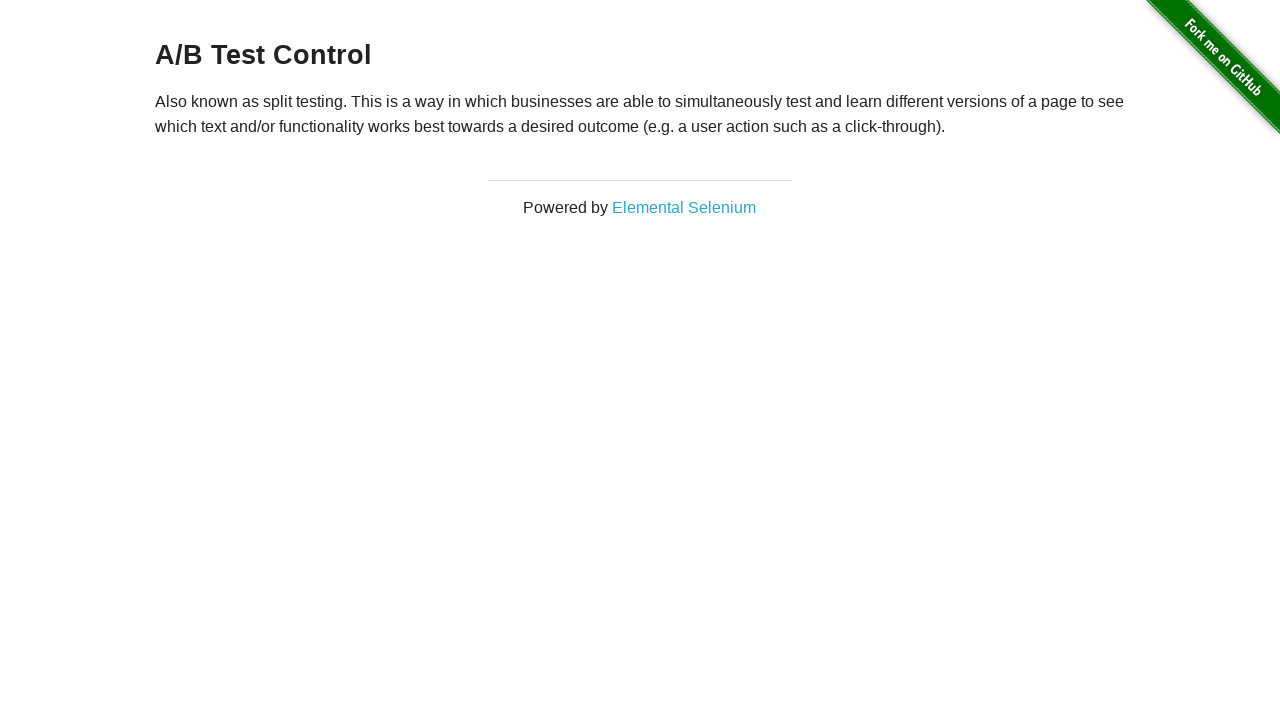

Waited for heading element to load
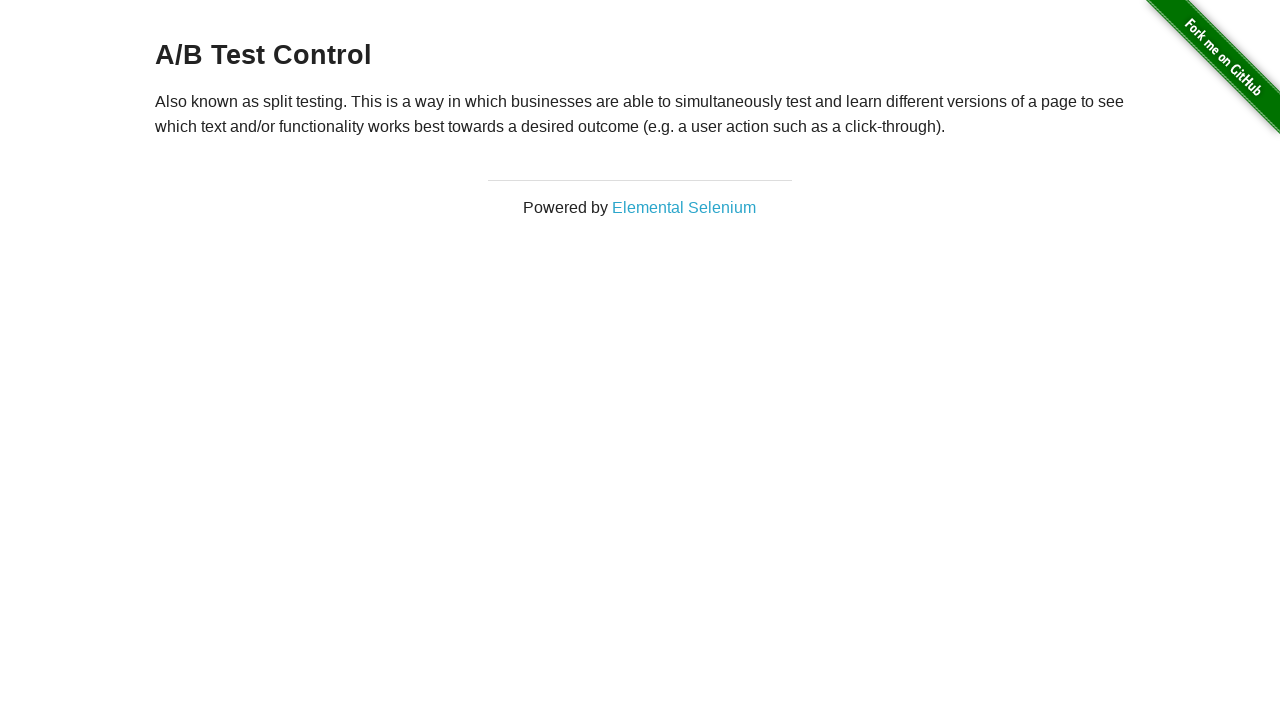

Retrieved initial heading text content
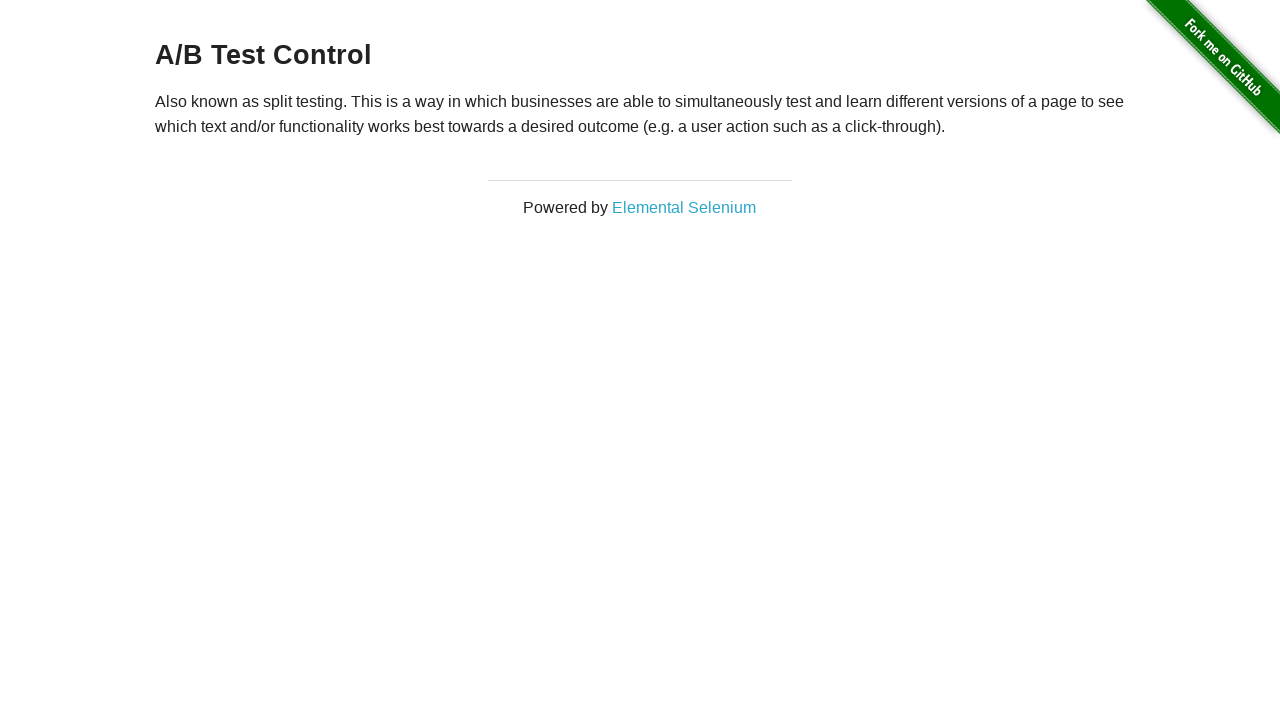

Verified initial heading starts with 'A/B Test': 'A/B Test Control'
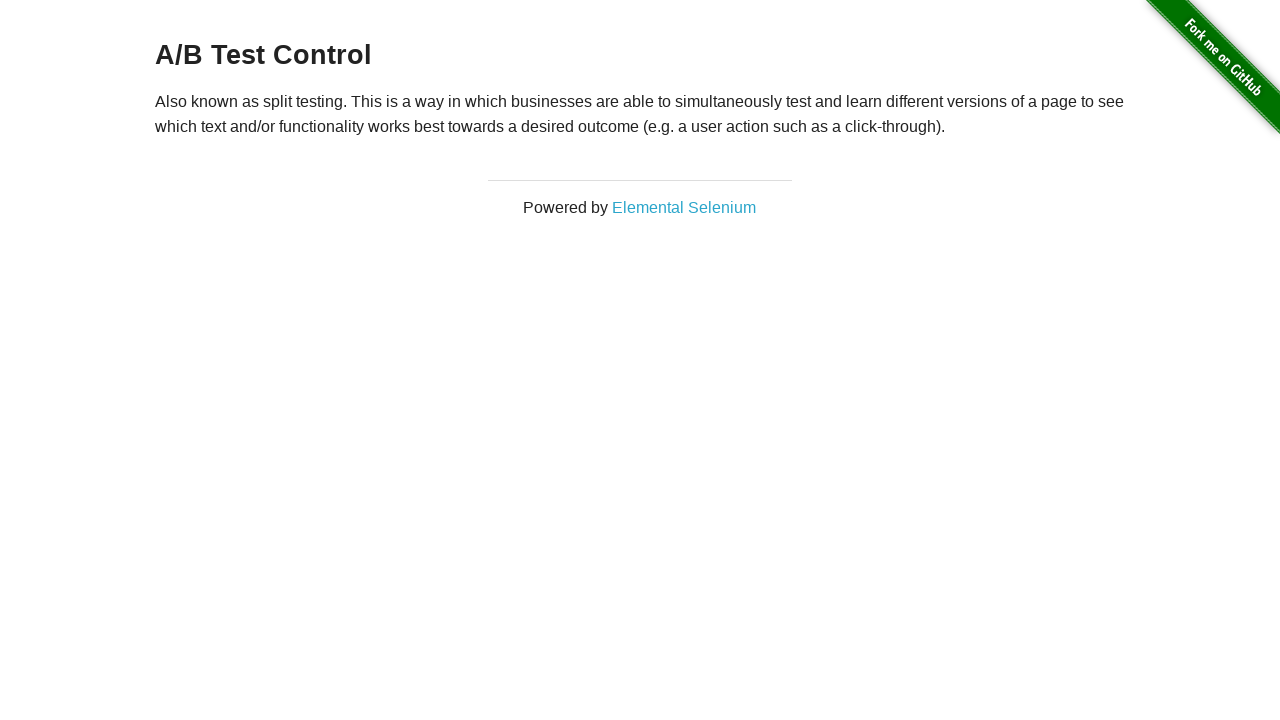

Added optimizelyOptOut cookie with value 'true'
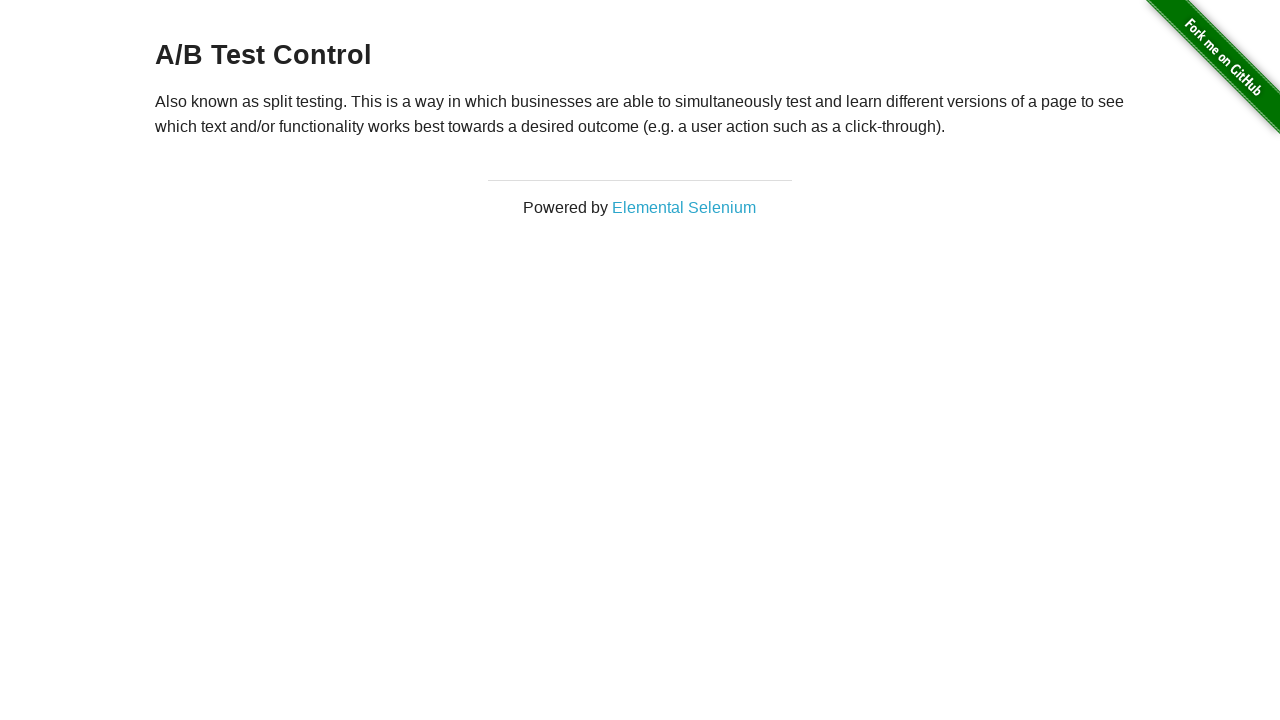

Reloaded the page to apply opt-out cookie
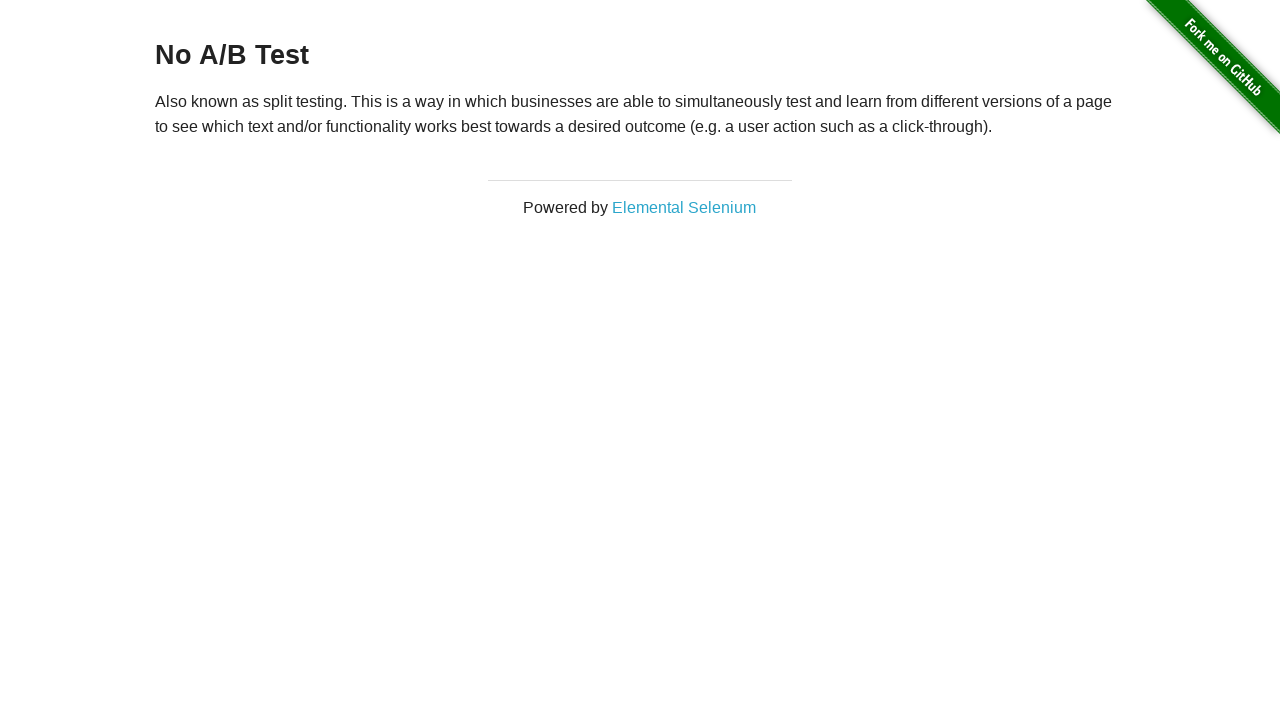

Waited for heading element after page reload
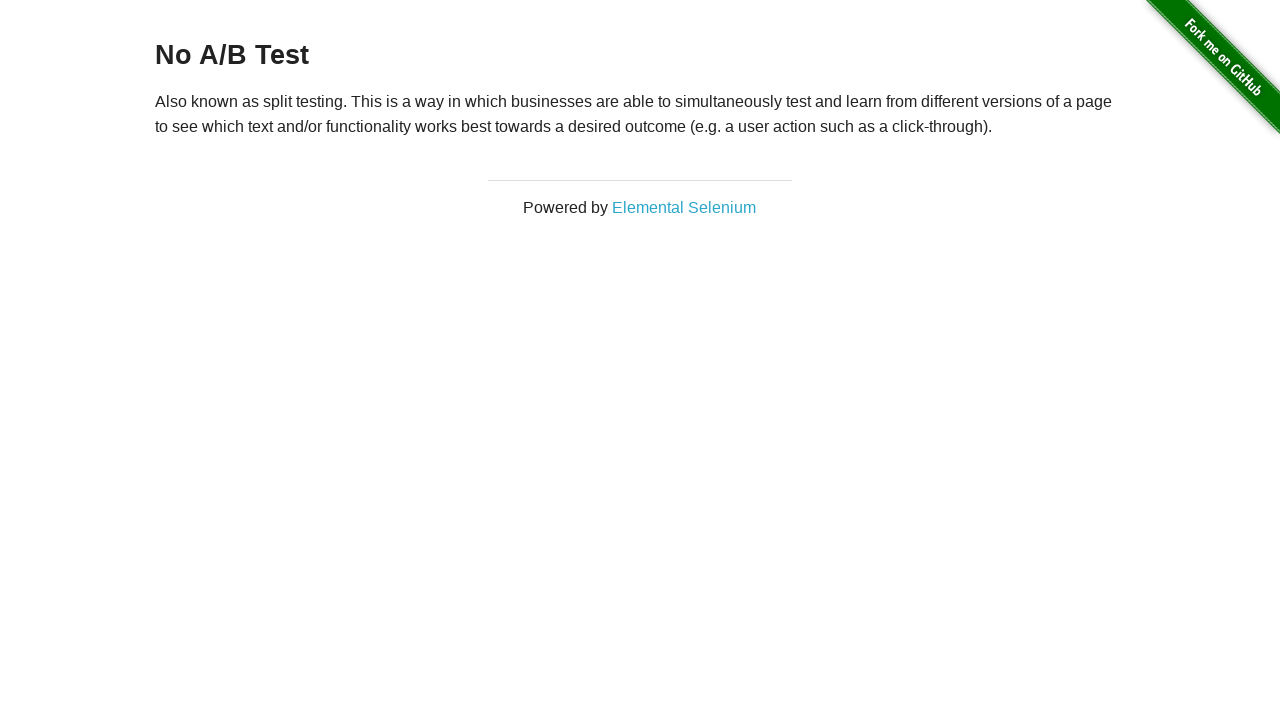

Retrieved new heading text content after opt-out
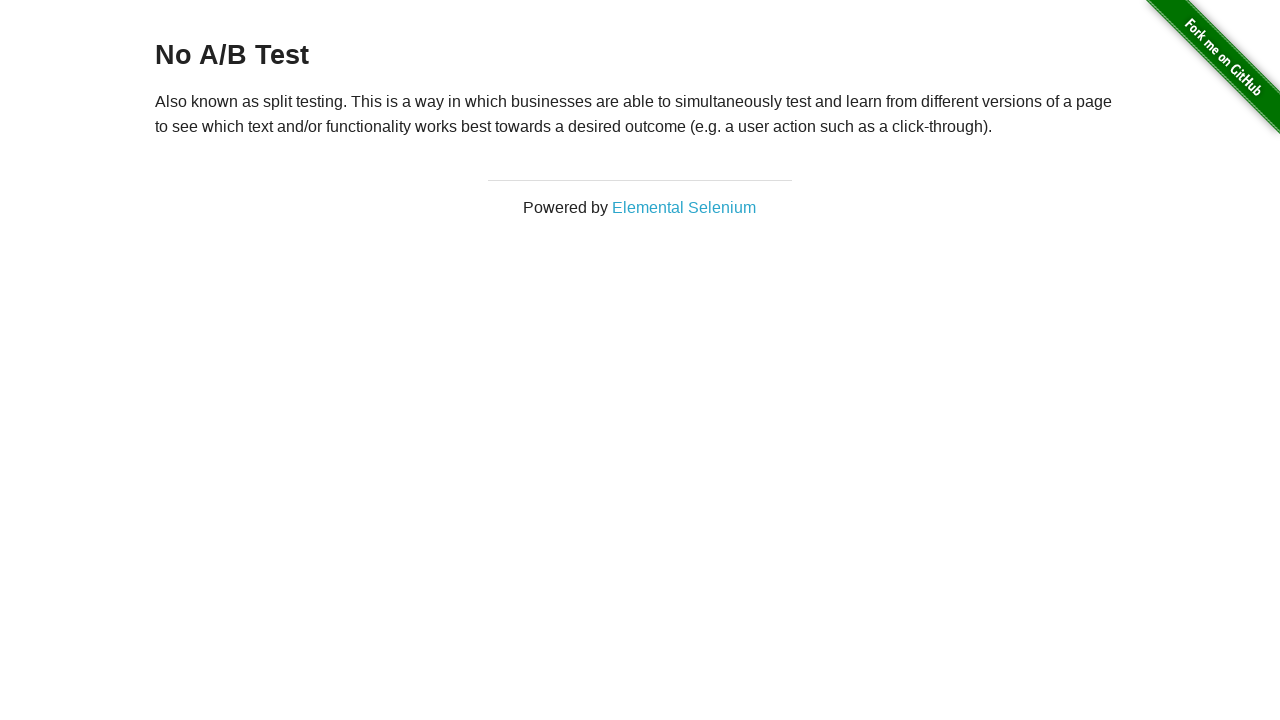

Verified heading changed to 'No A/B Test': 'No A/B Test'
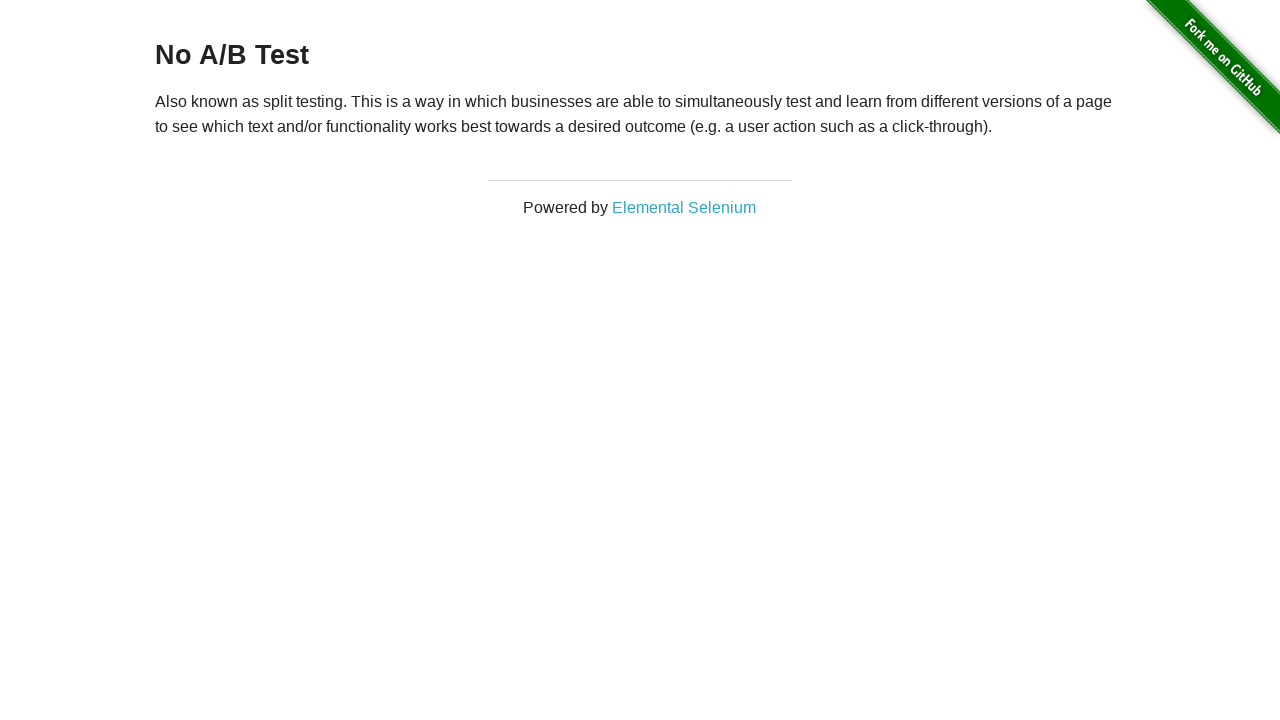

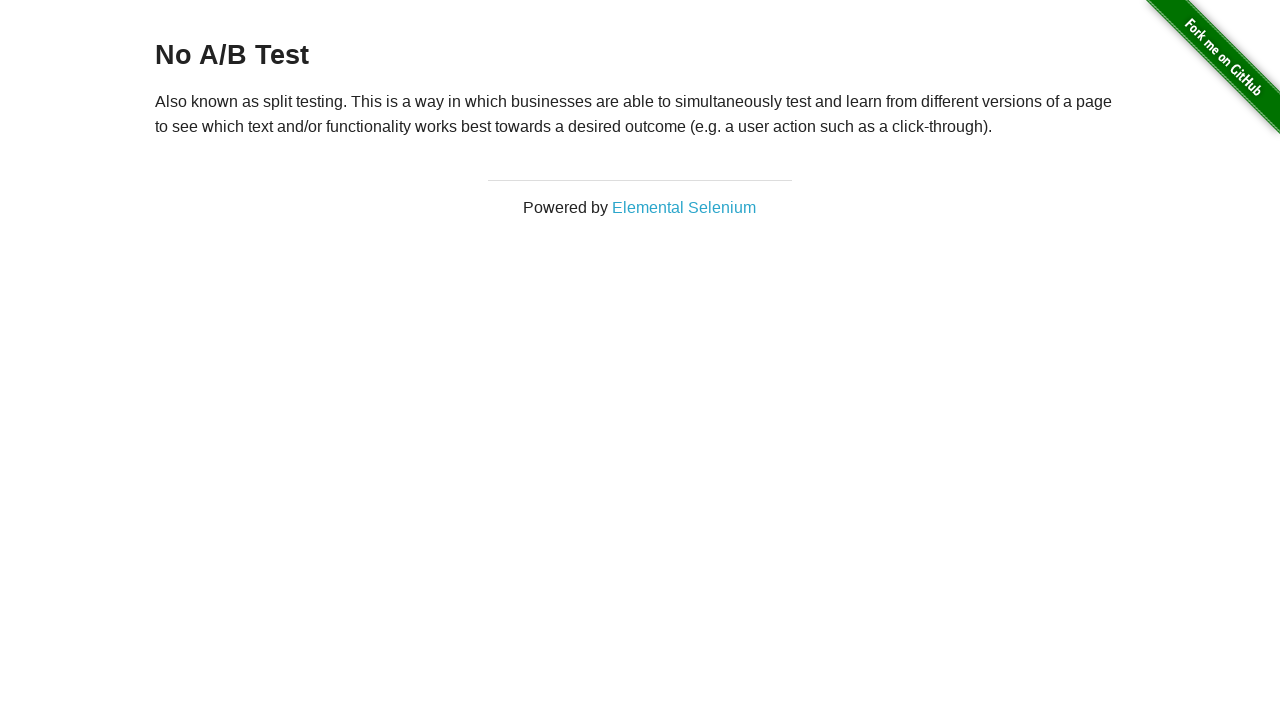